Tests the reset functionality by setting cookies and verifying cat listings are restored

Starting URL: https://cs1632.appspot.com/

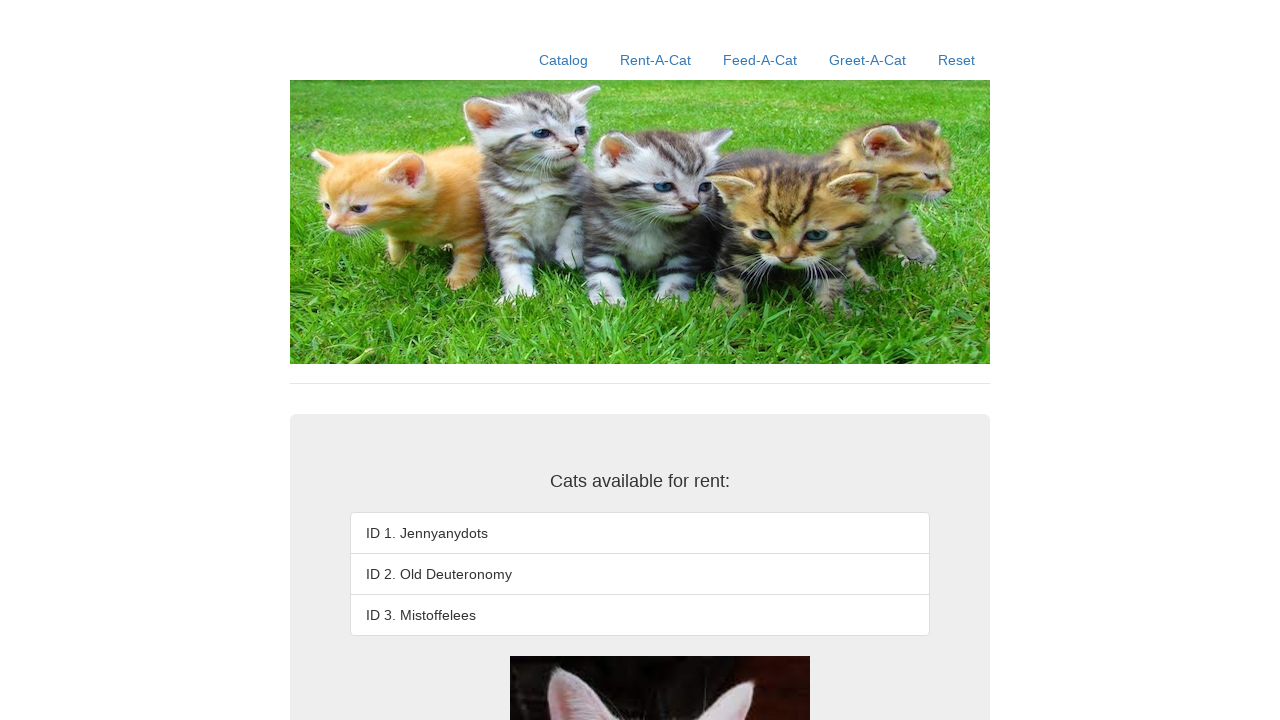

Set cookies 1, 2, and 3 via JavaScript
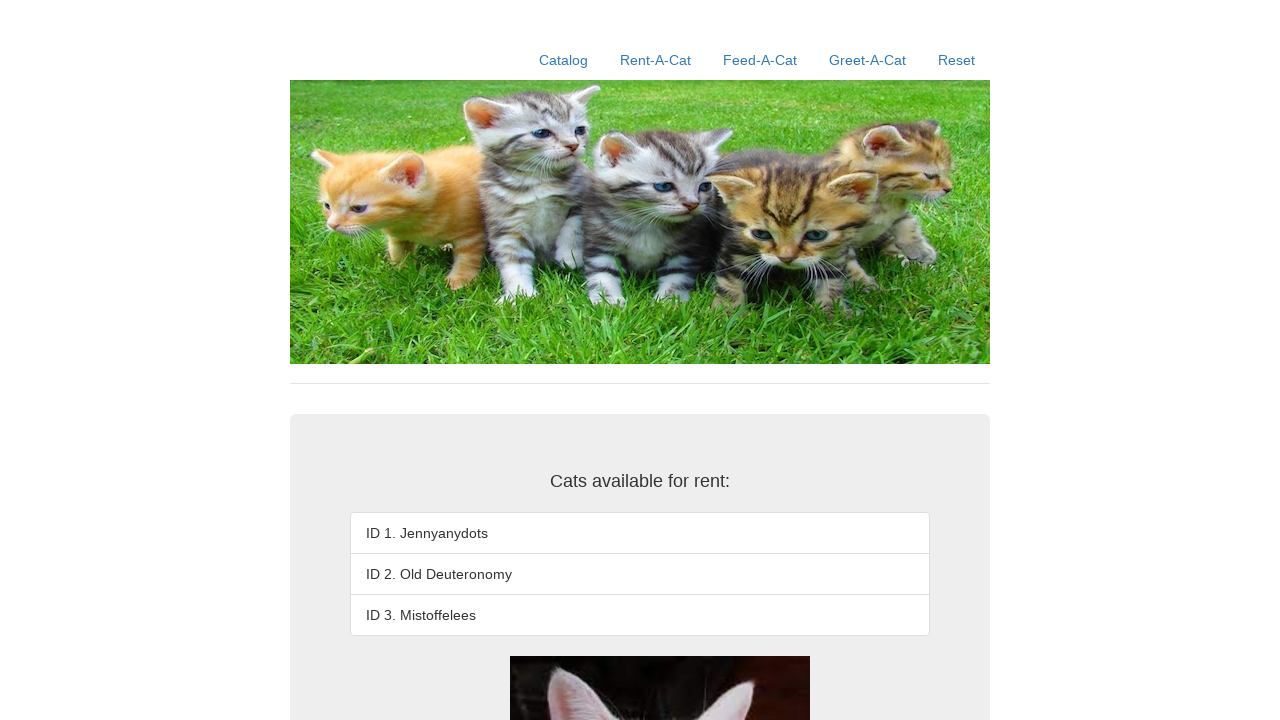

Clicked Reset link at (956, 60) on a:has-text('Reset')
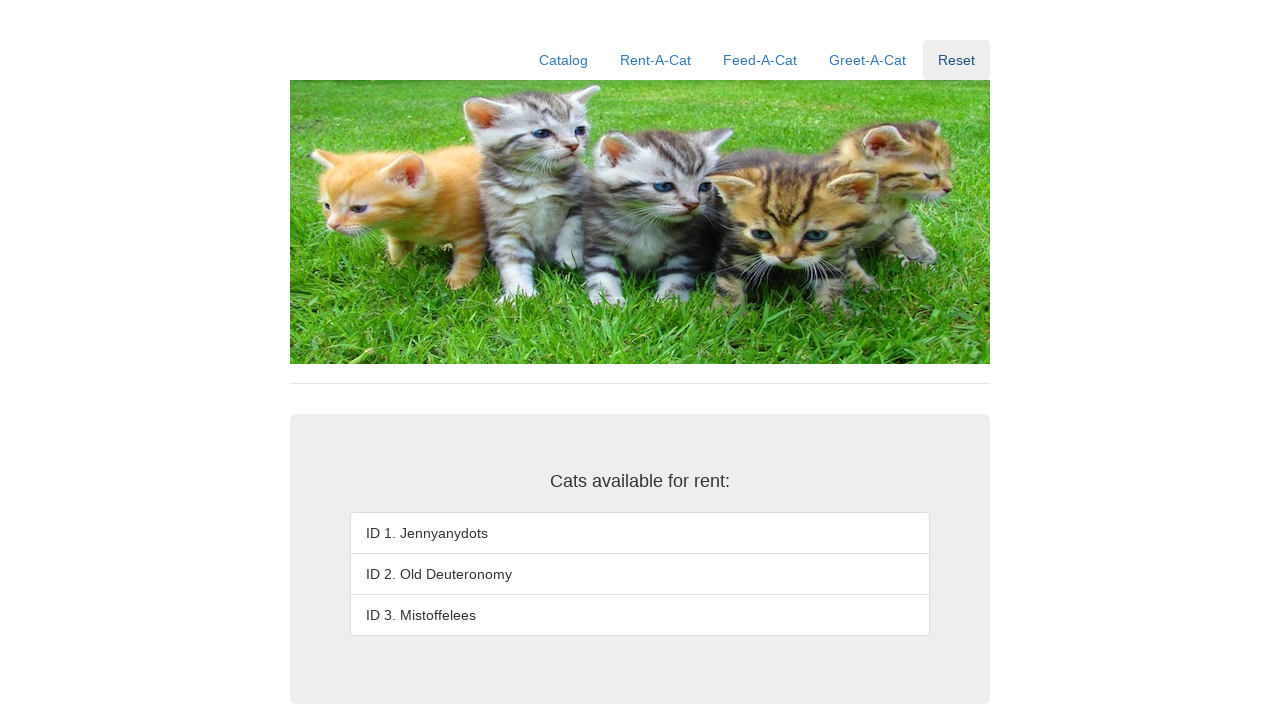

Verified cat ID 1 (Jennyanydots) is restored
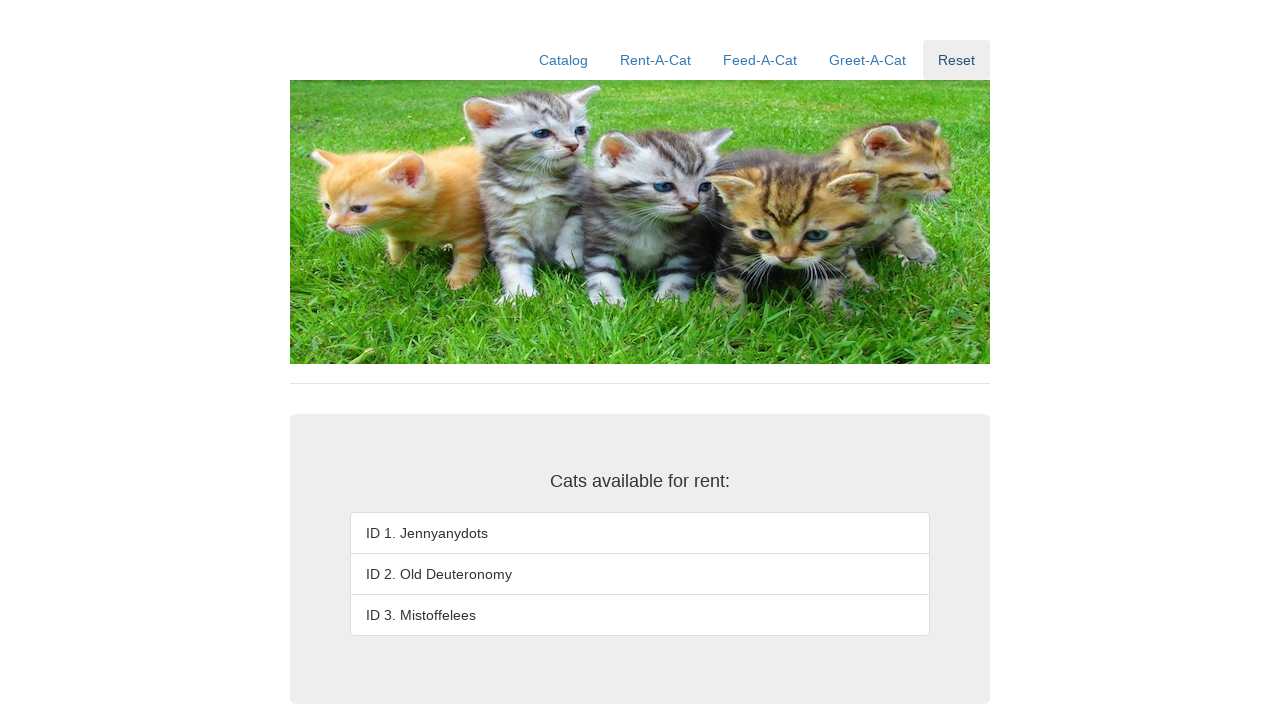

Verified cat ID 2 (Old Deuteronomy) is restored
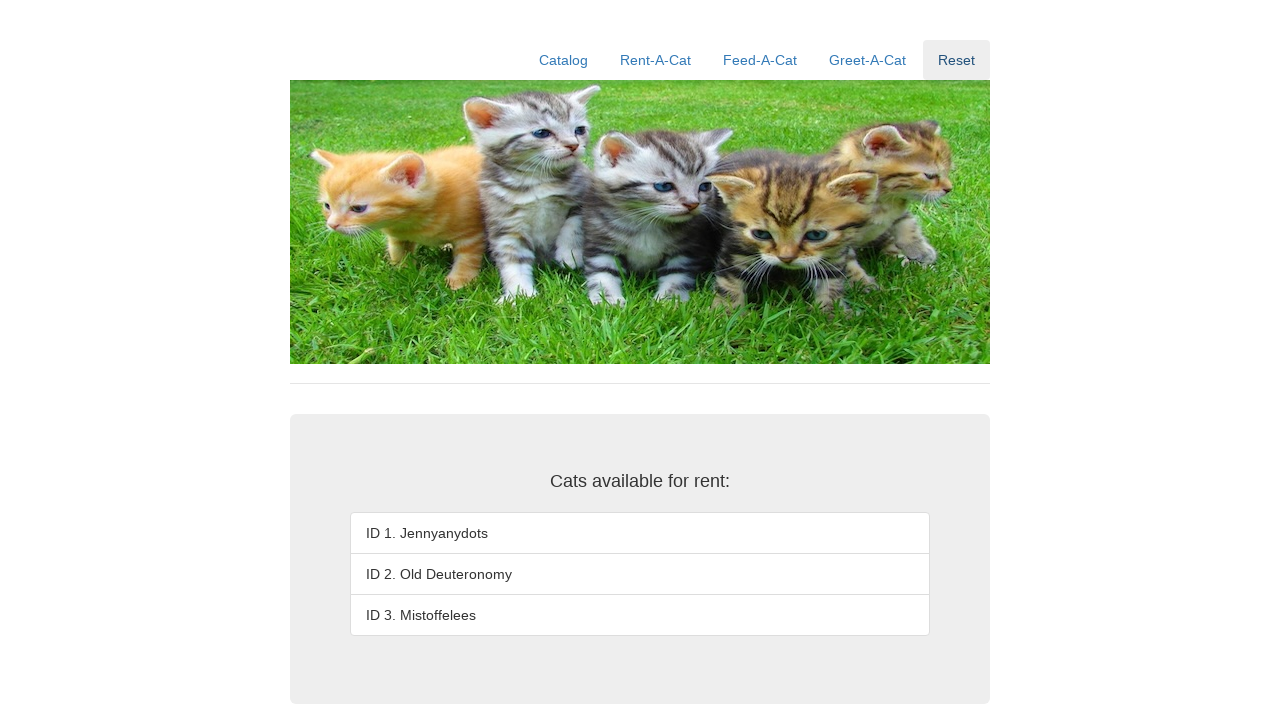

Verified cat ID 3 (Mistoffelees) is restored
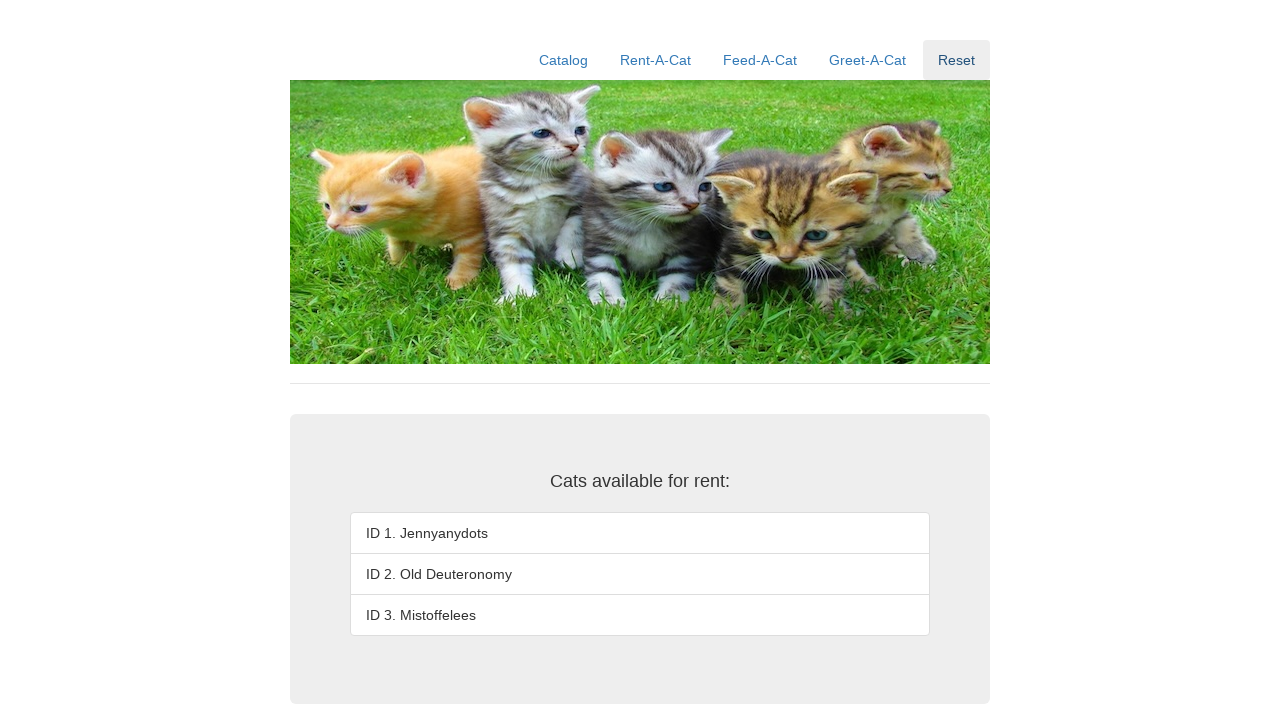

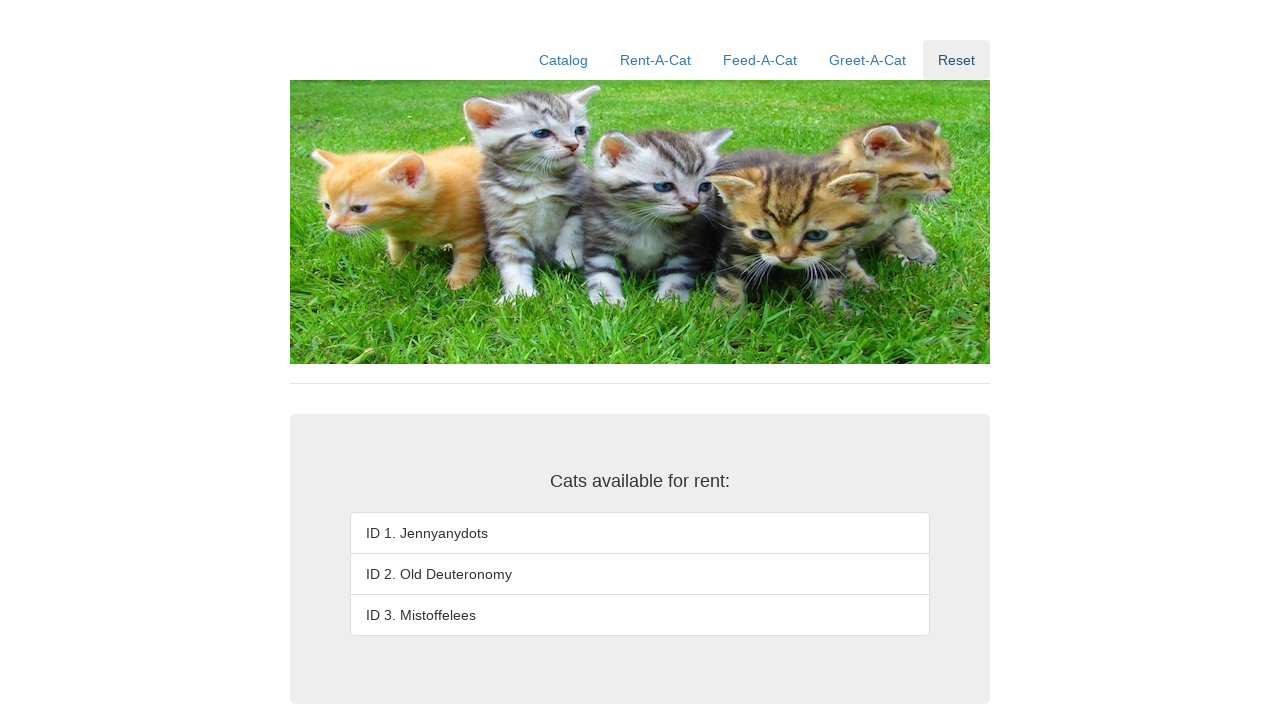